Tests clicking the "Created" API link and verifying the response status code 201 is displayed

Starting URL: https://demoqa.com/links

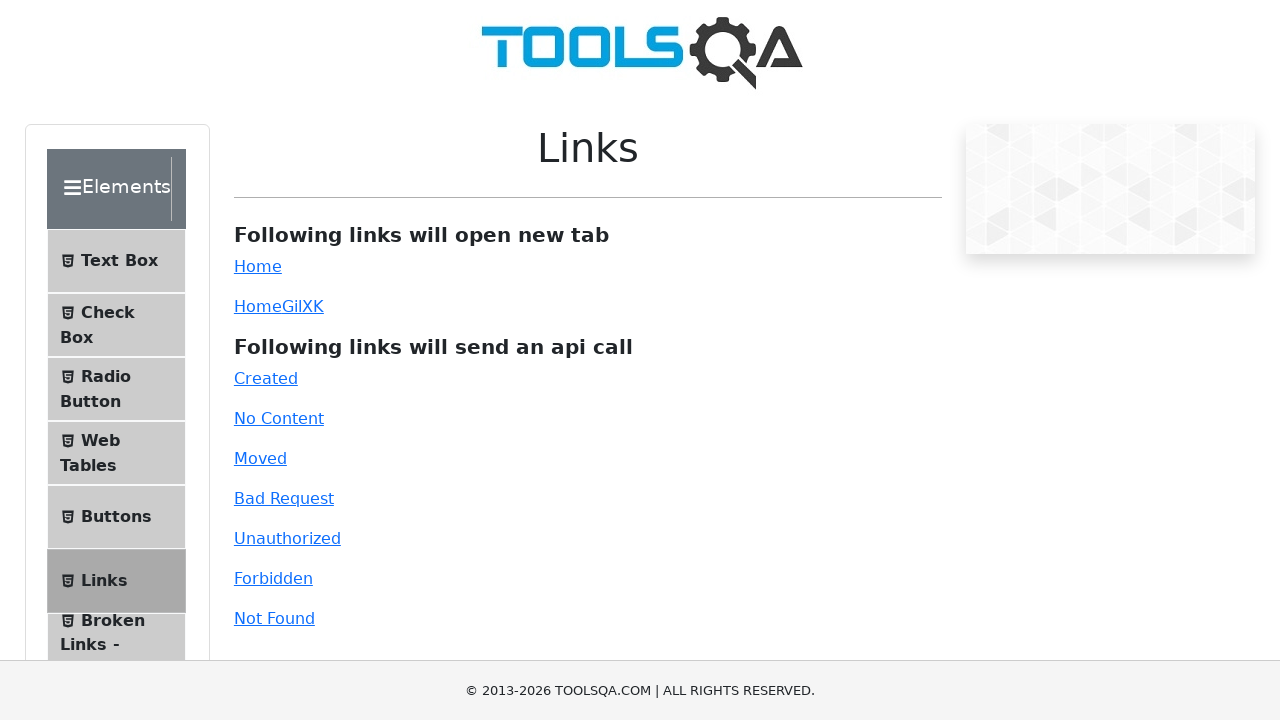

Waited for 'Following links will send an api call' text to be present
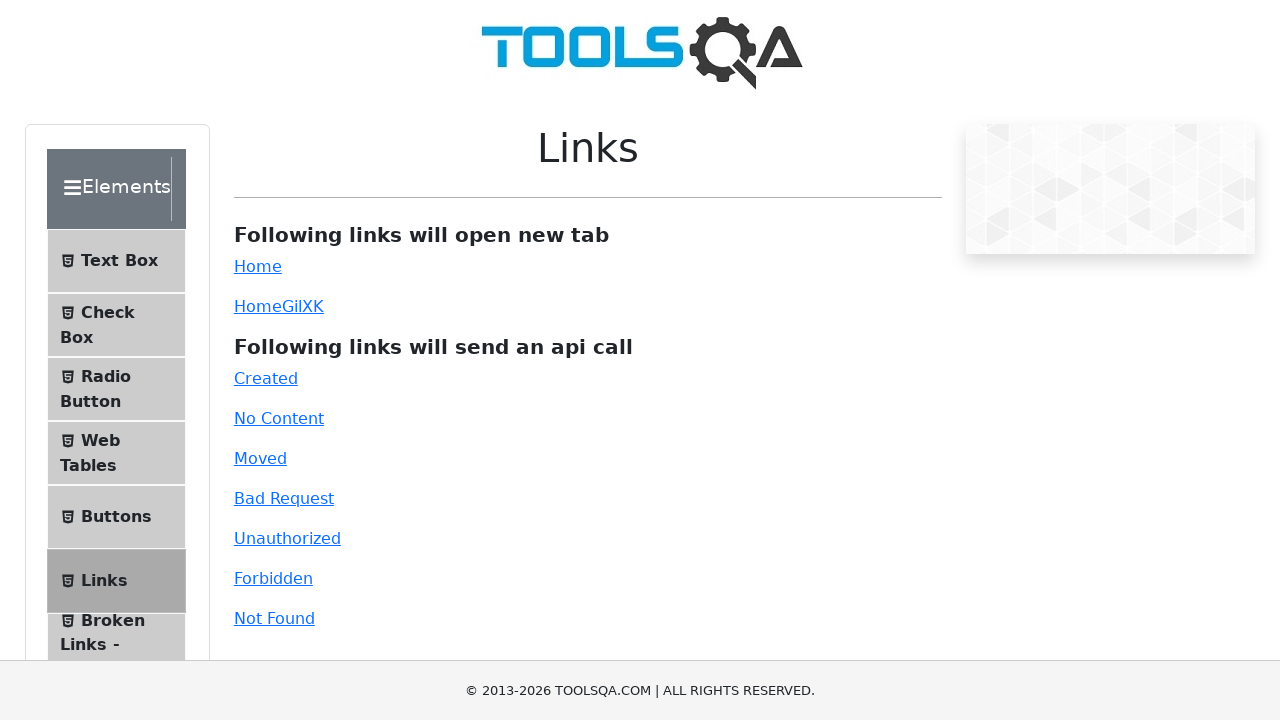

Clicked the 'Created' API link at (266, 378) on #created
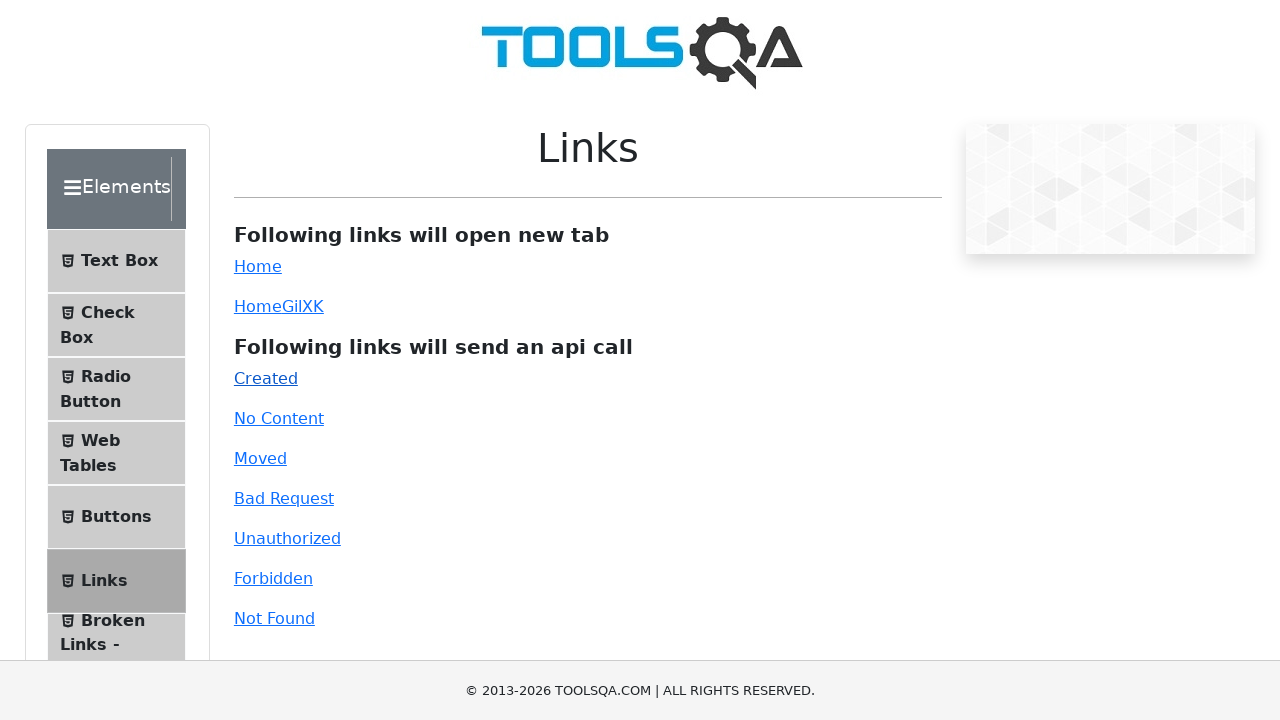

Waited for link response to appear and verified status code 201 is displayed
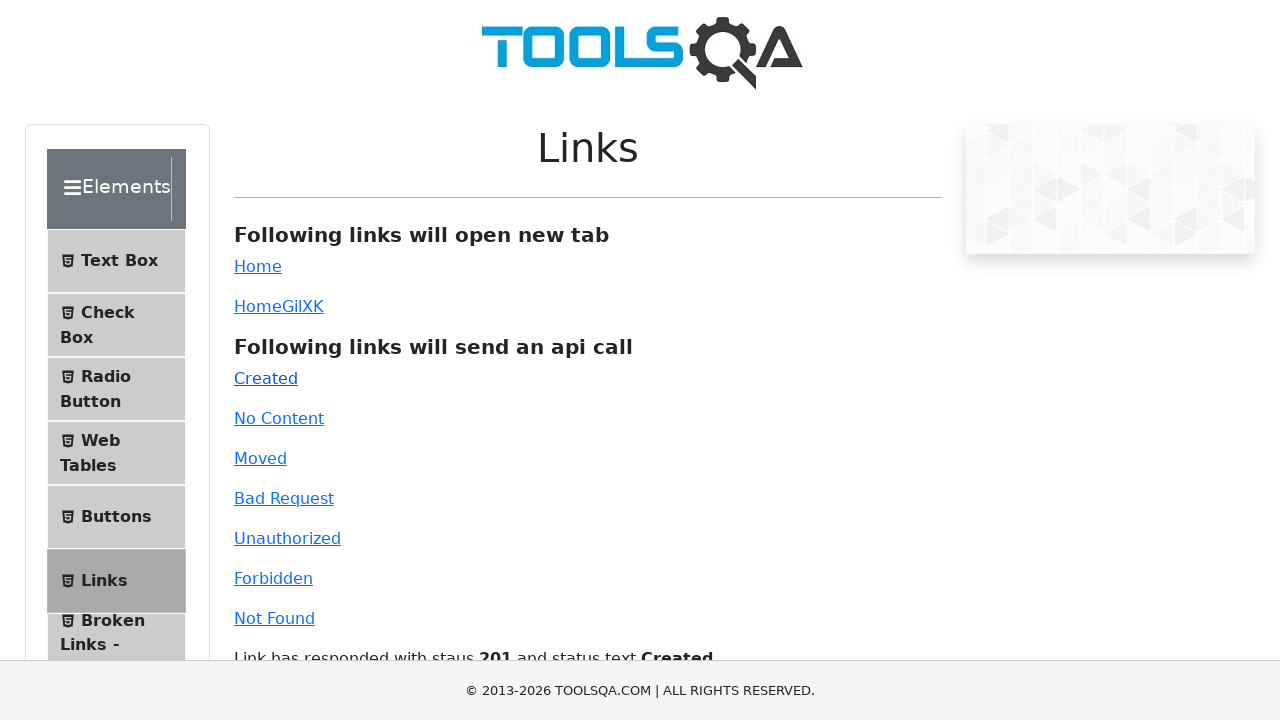

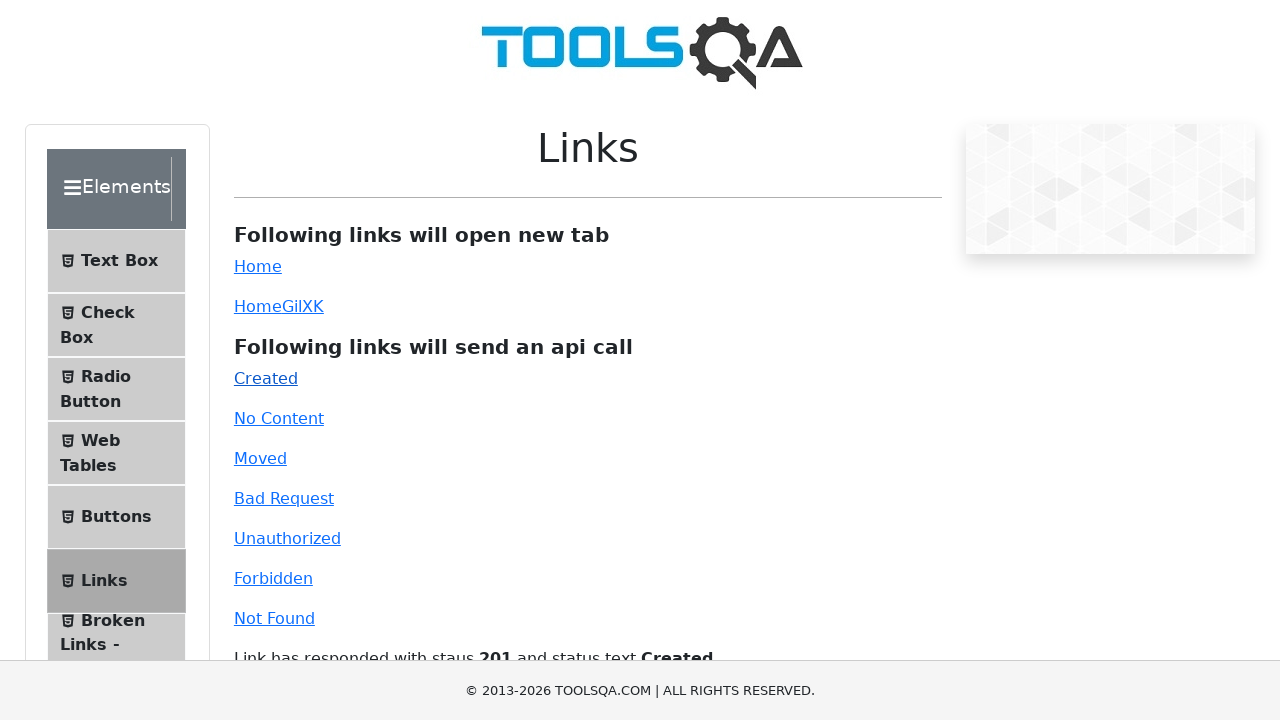